Navigates to dcnepal.com news website, locates the "most read" section, and clicks through to view individual news articles.

Starting URL: https://www.dcnepal.com/

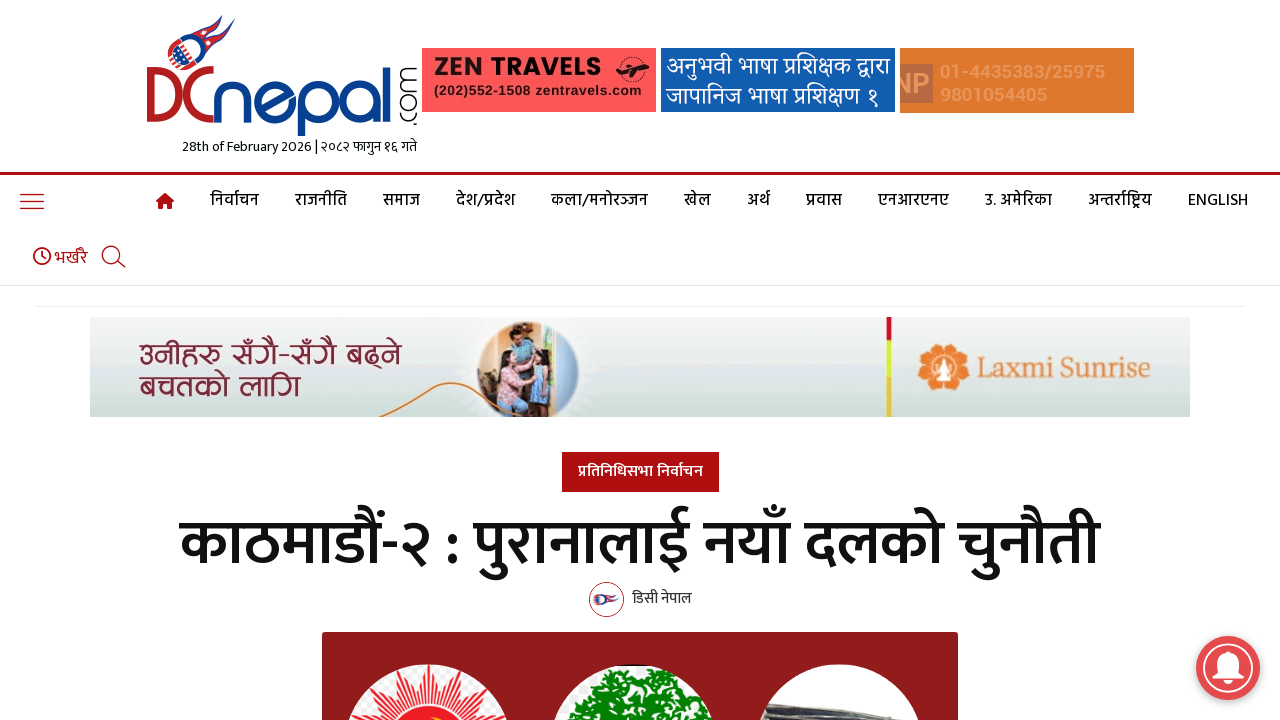

Most read section loaded
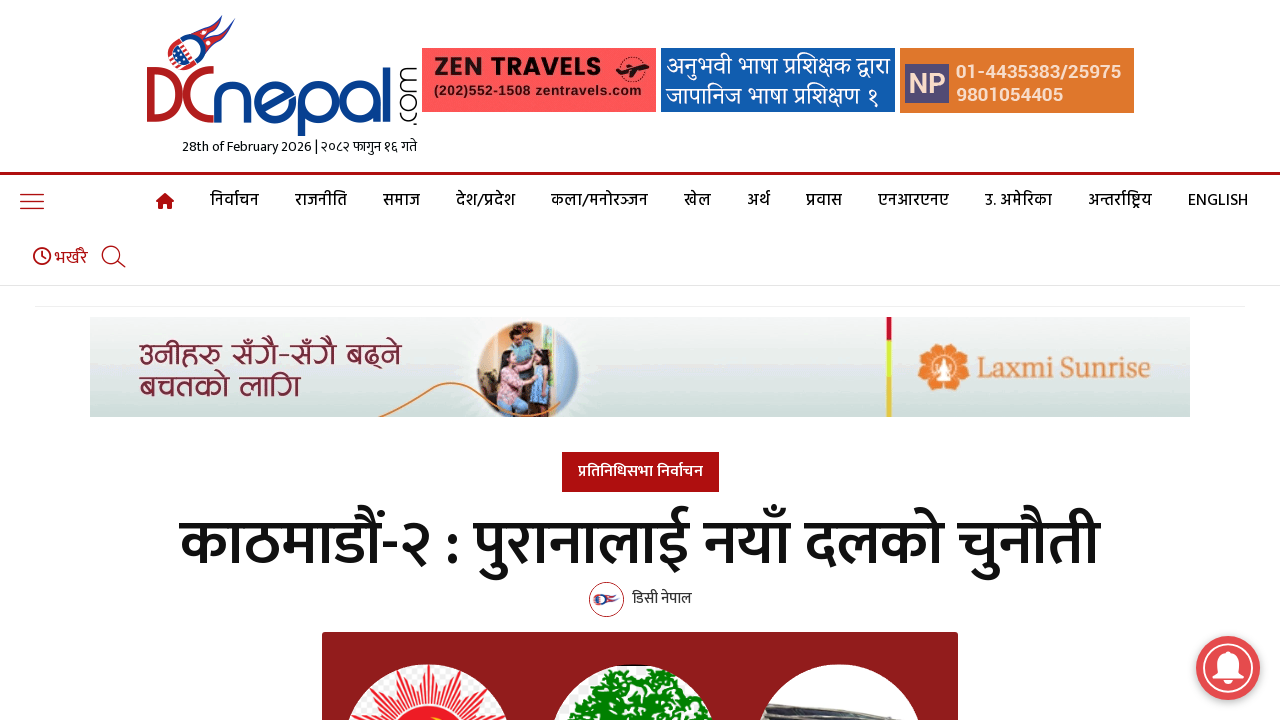

Located all news articles in most read section
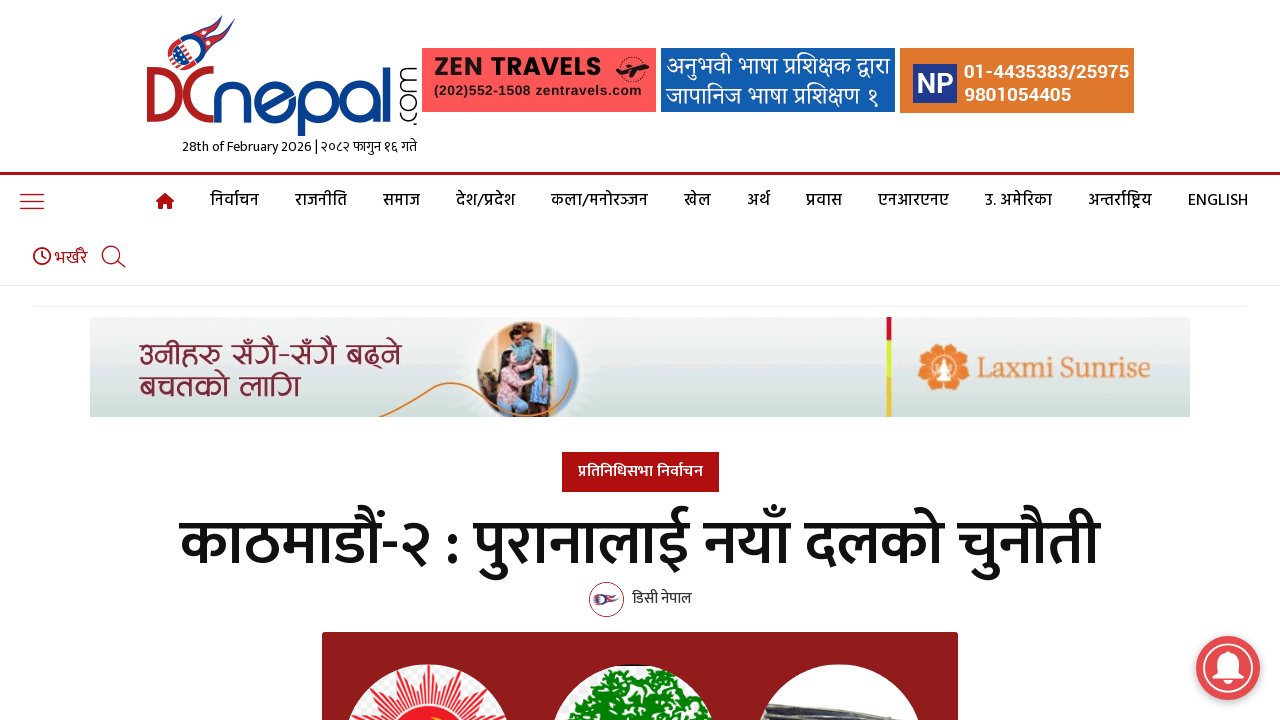

Found 0 articles in most read section
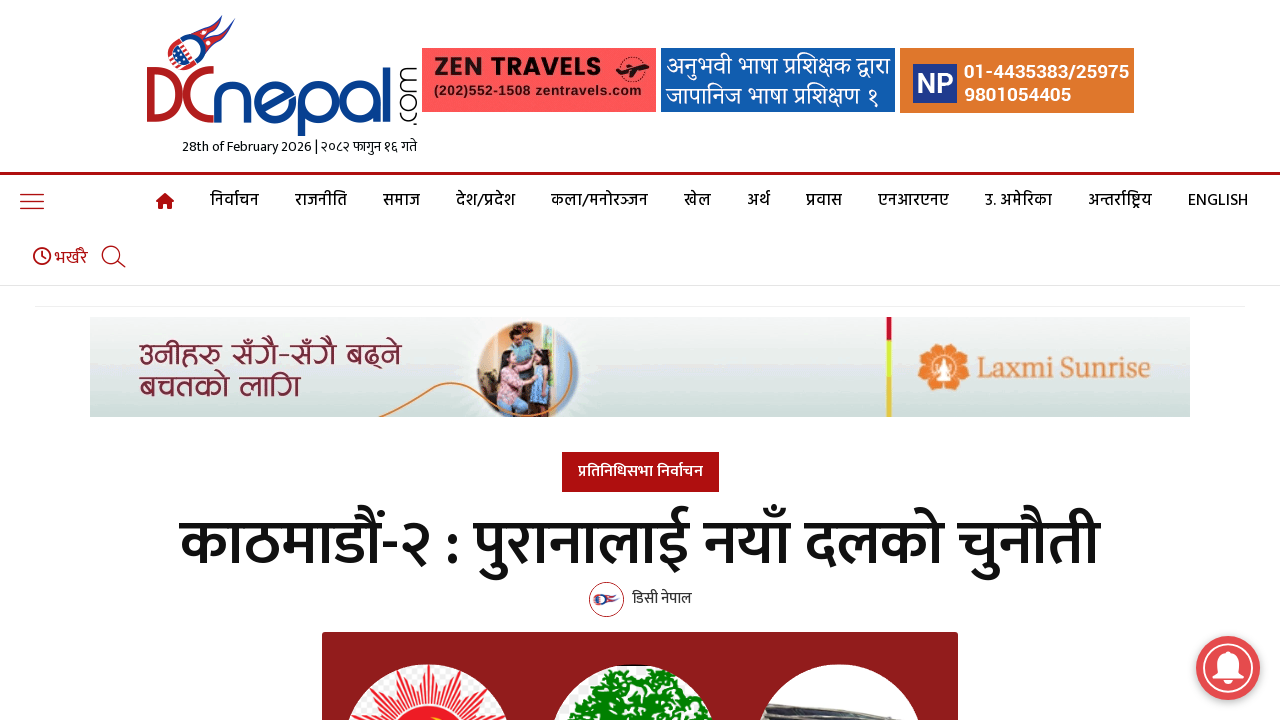

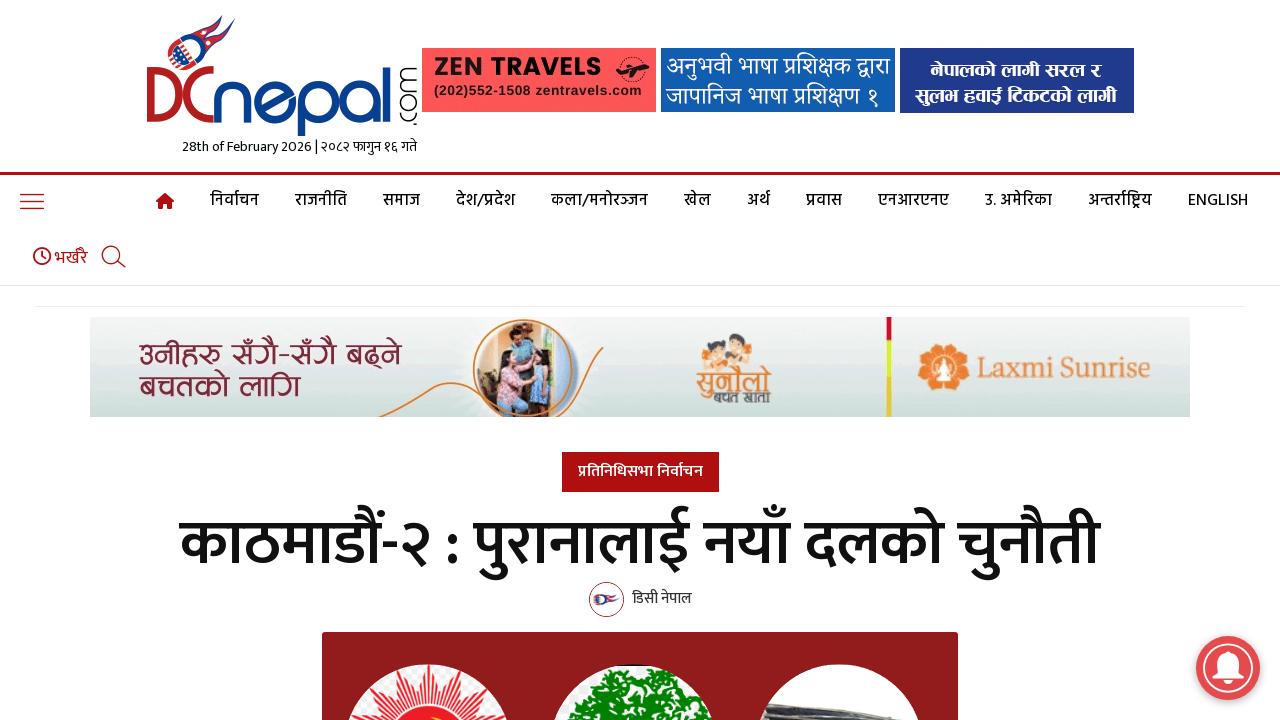